Fills out a practice form on demoqa.com with personal information including name, email, gender, phone number, date of birth, subjects, hobbies, address, and state/city selection, then submits the form.

Starting URL: https://demoqa.com/automation-practice-form

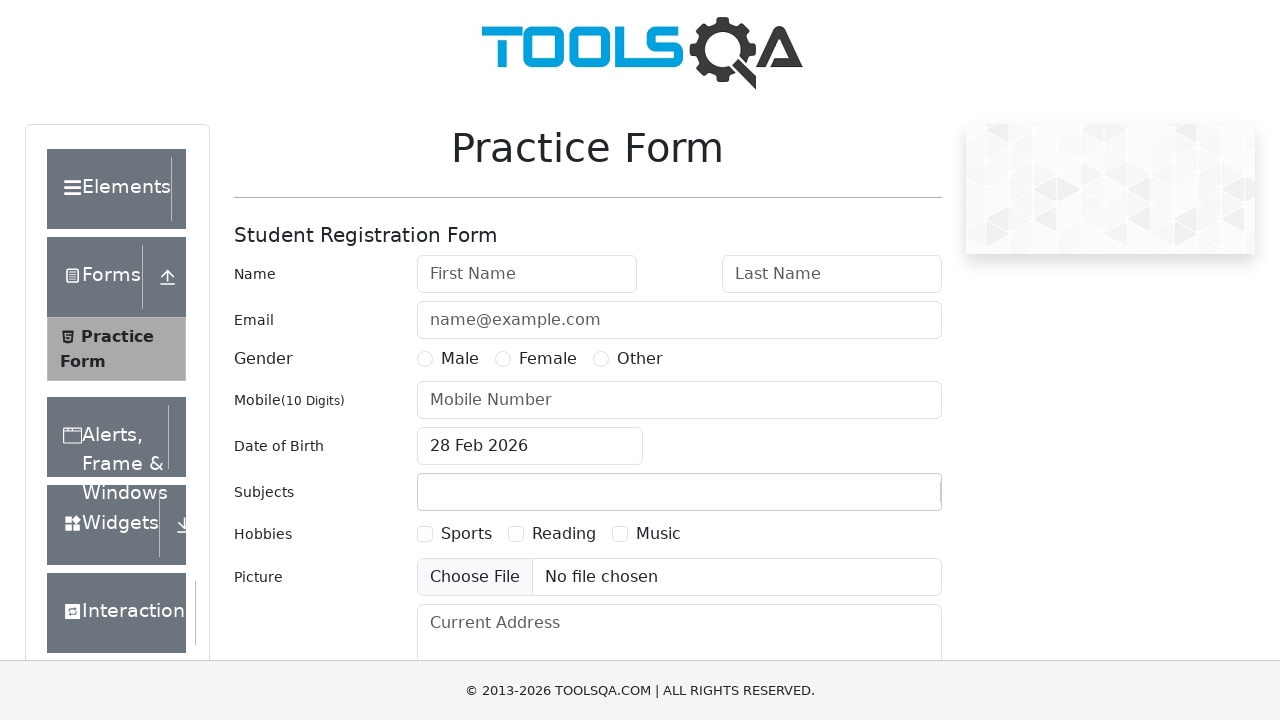

Clicked on first name field at (527, 274) on #firstName
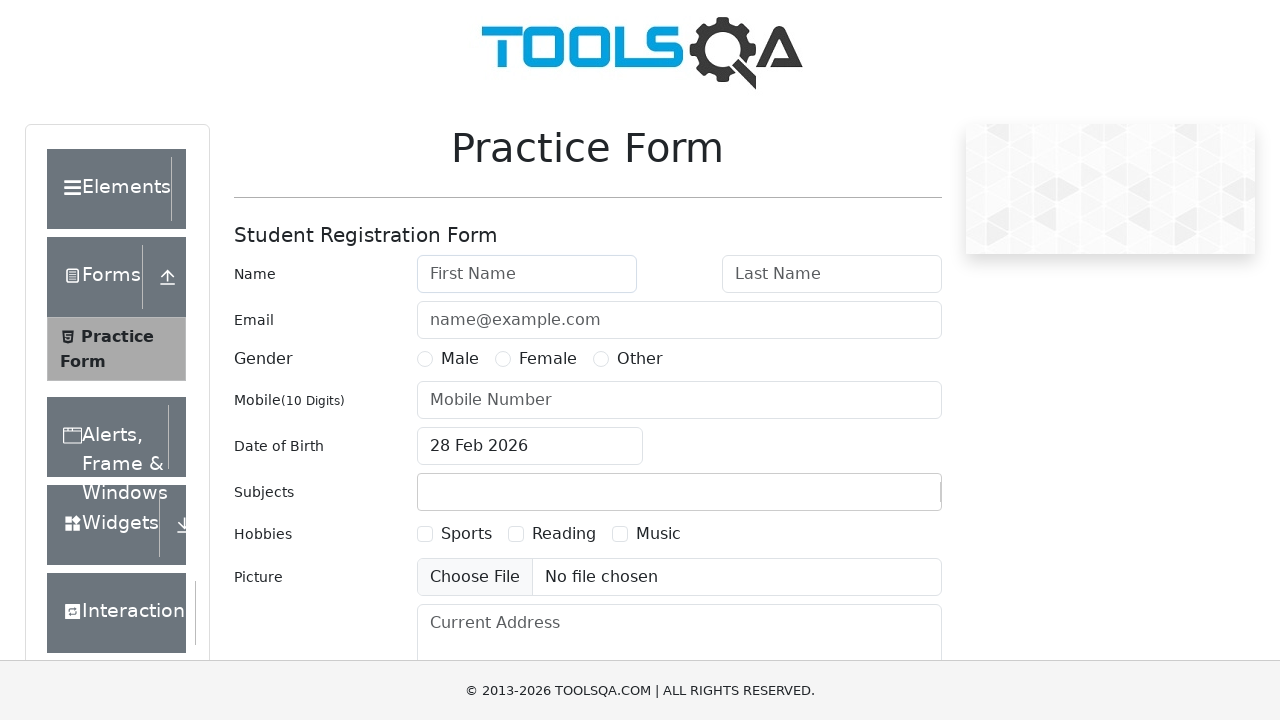

Filled first name with 'Runanto' on #firstName
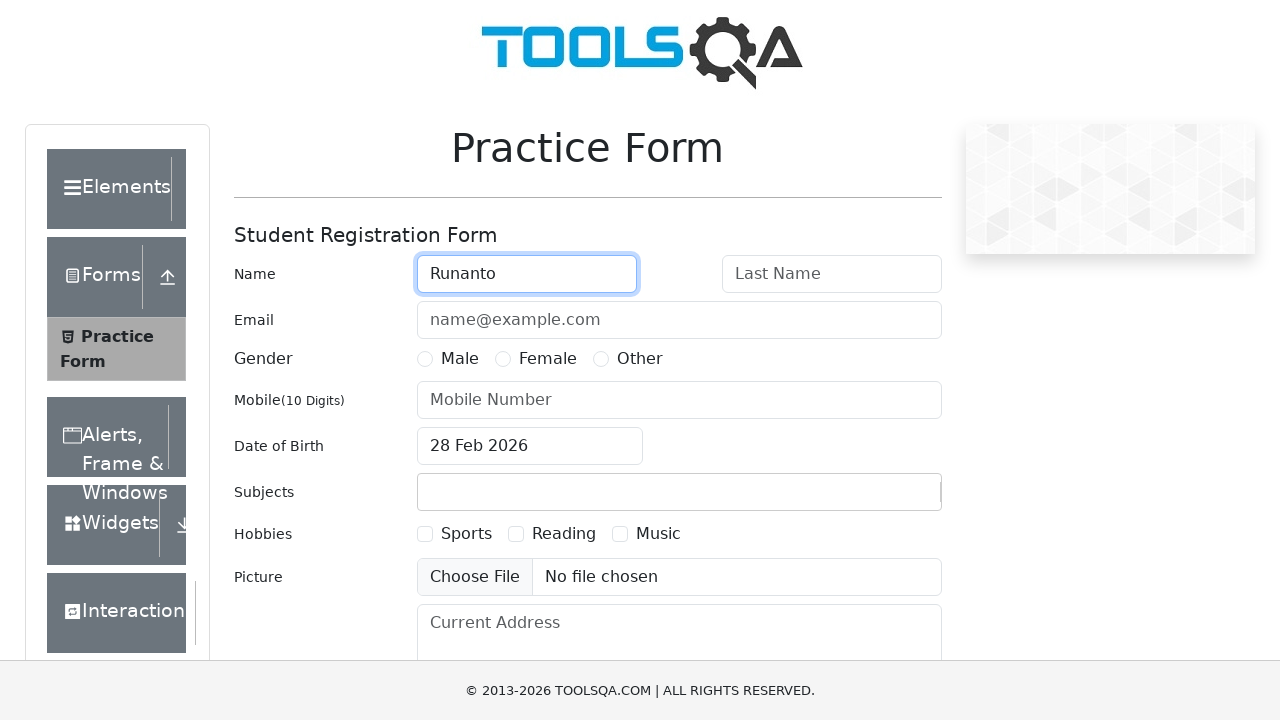

Clicked on last name field at (832, 274) on #lastName
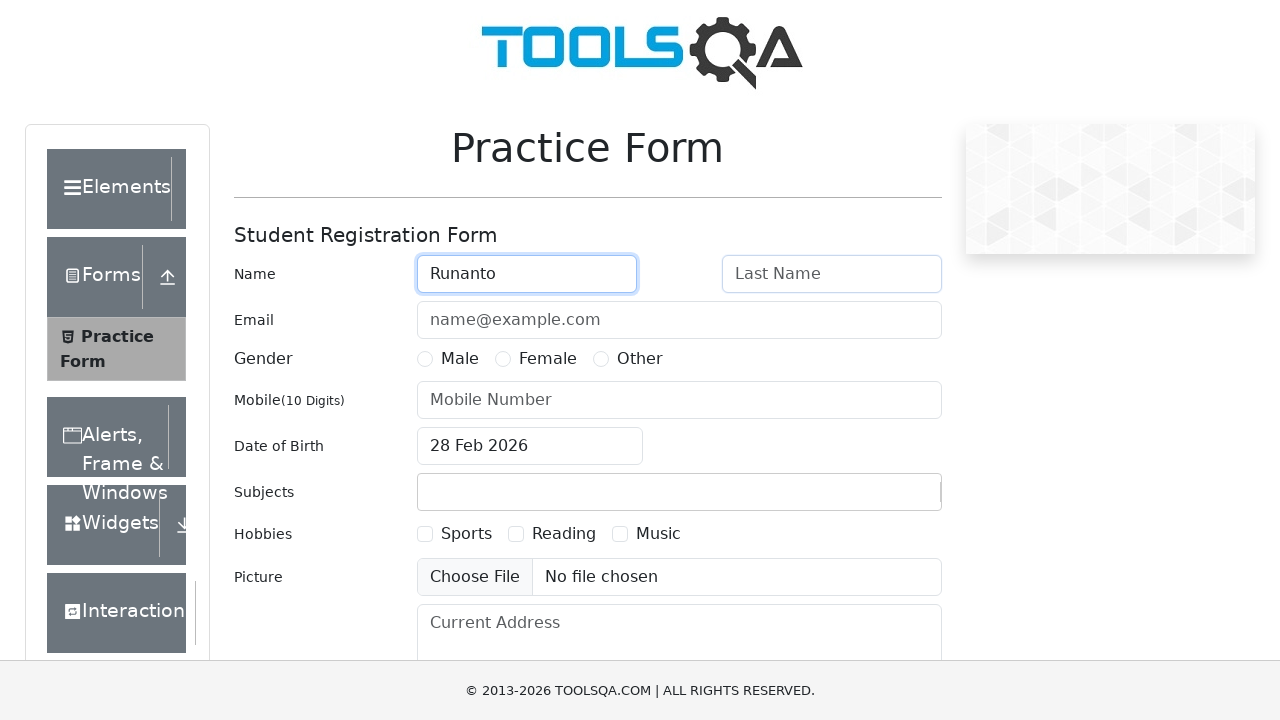

Filled last name with 'Darmawan' on #lastName
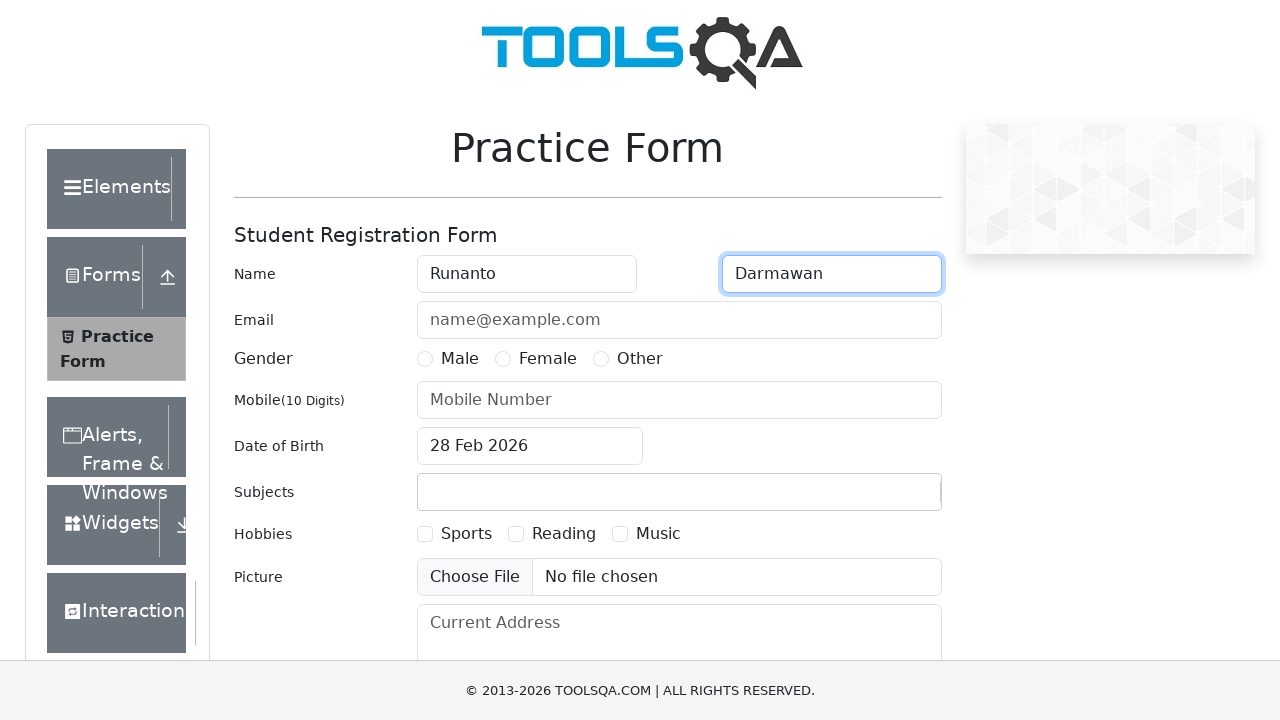

Clicked on email field at (679, 320) on #userEmail
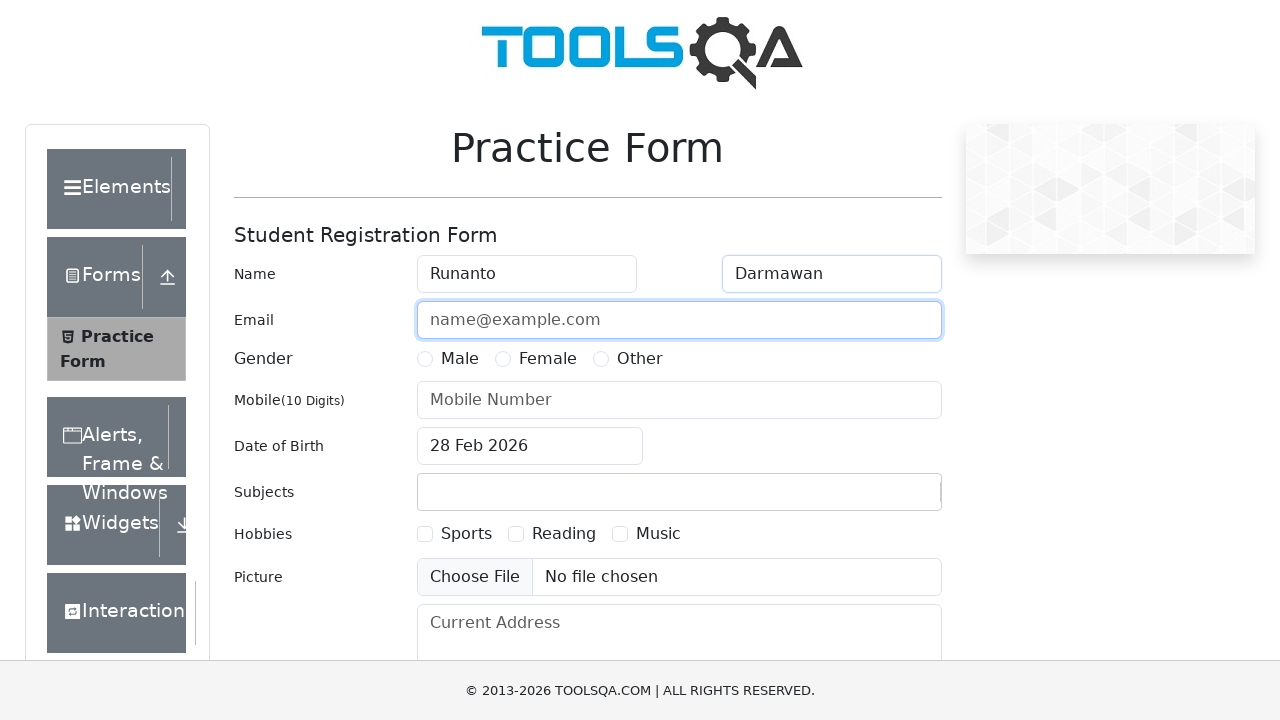

Filled email with 'runanto72@gmail.com' on #userEmail
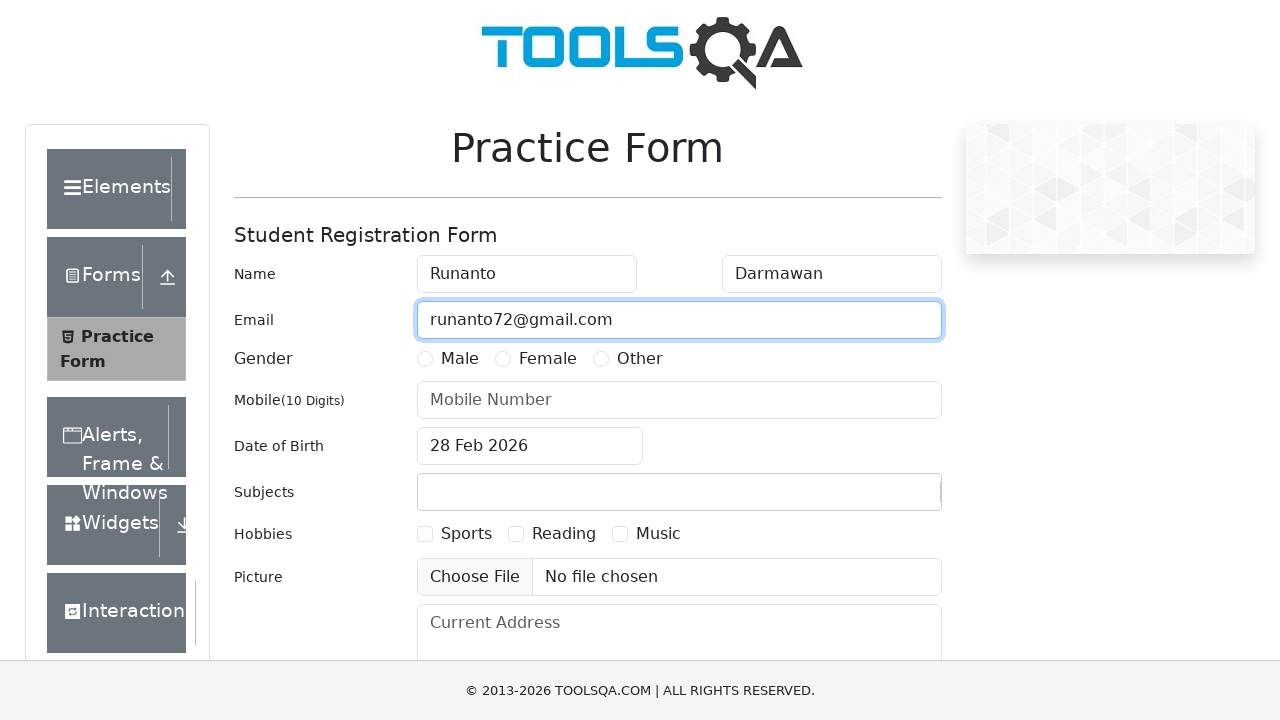

Selected Male gender at (460, 359) on xpath=//div[@id='genterWrapper']/div[2]/div/label
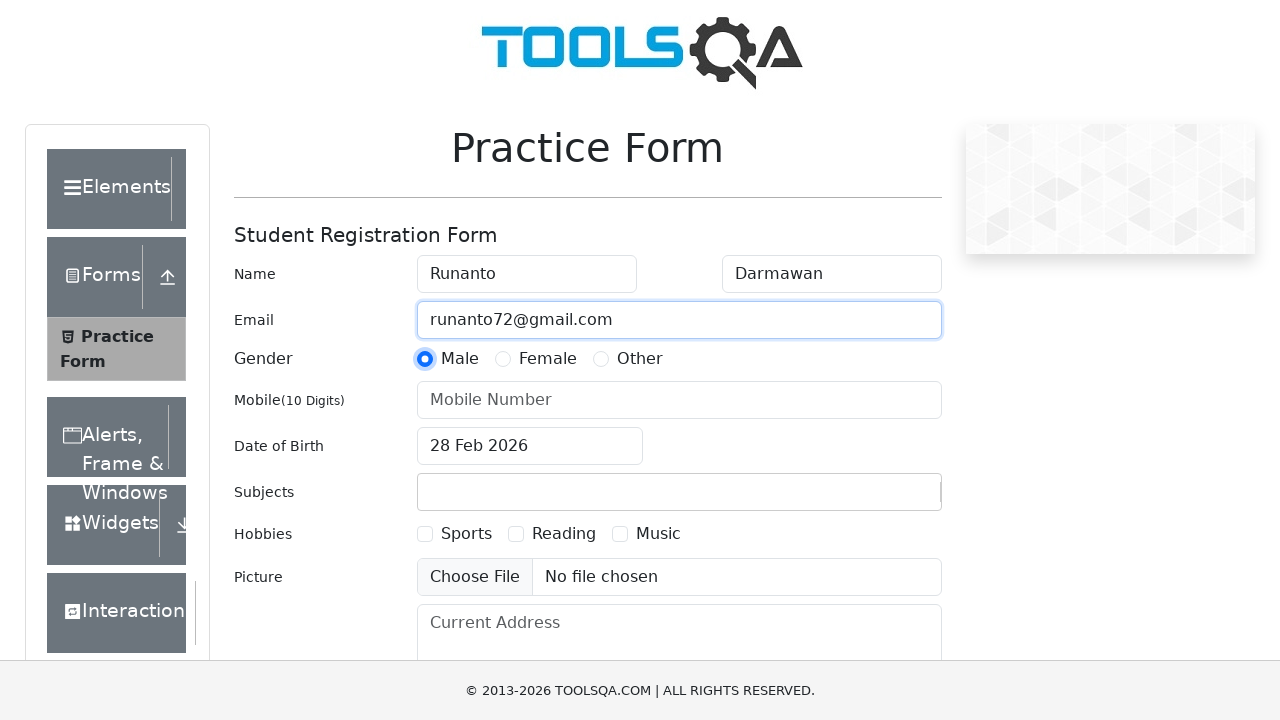

Clicked on phone number field at (679, 400) on #userNumber
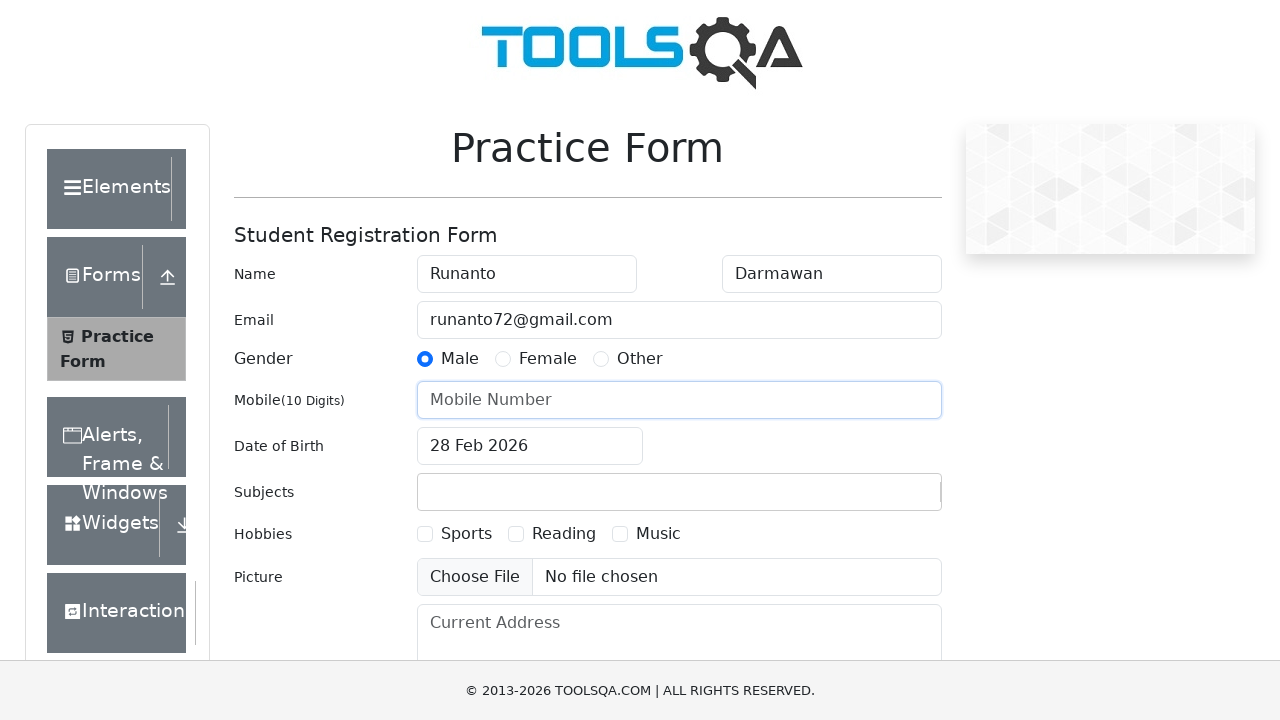

Filled phone number with '6287734562' on #userNumber
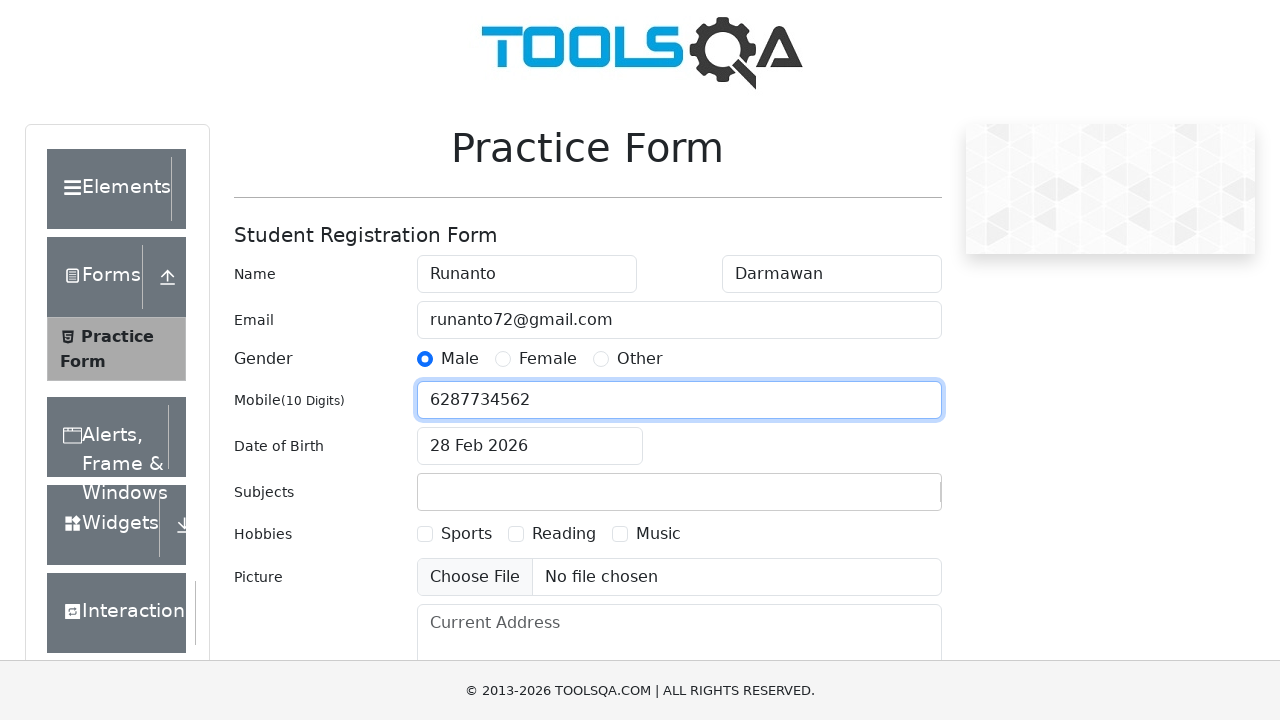

Clicked on date of birth field at (530, 446) on #dateOfBirthInput
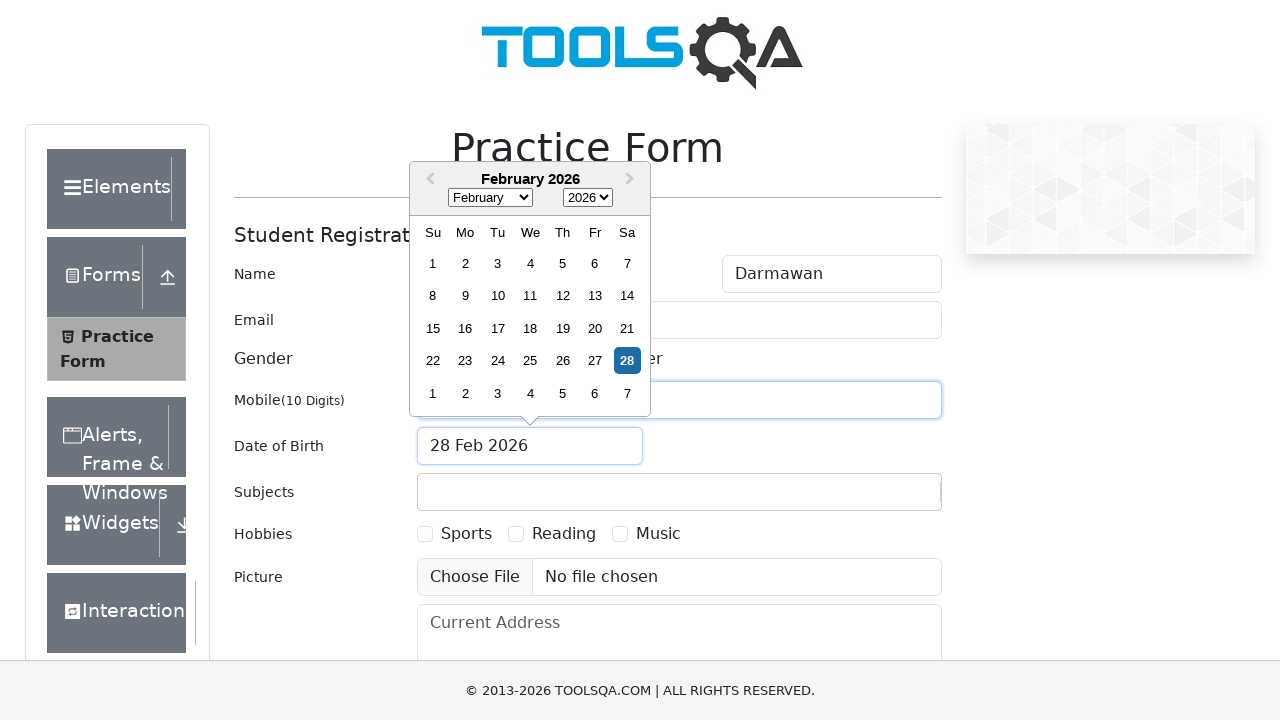

Selected birth year 1999 on .react-datepicker__year-select
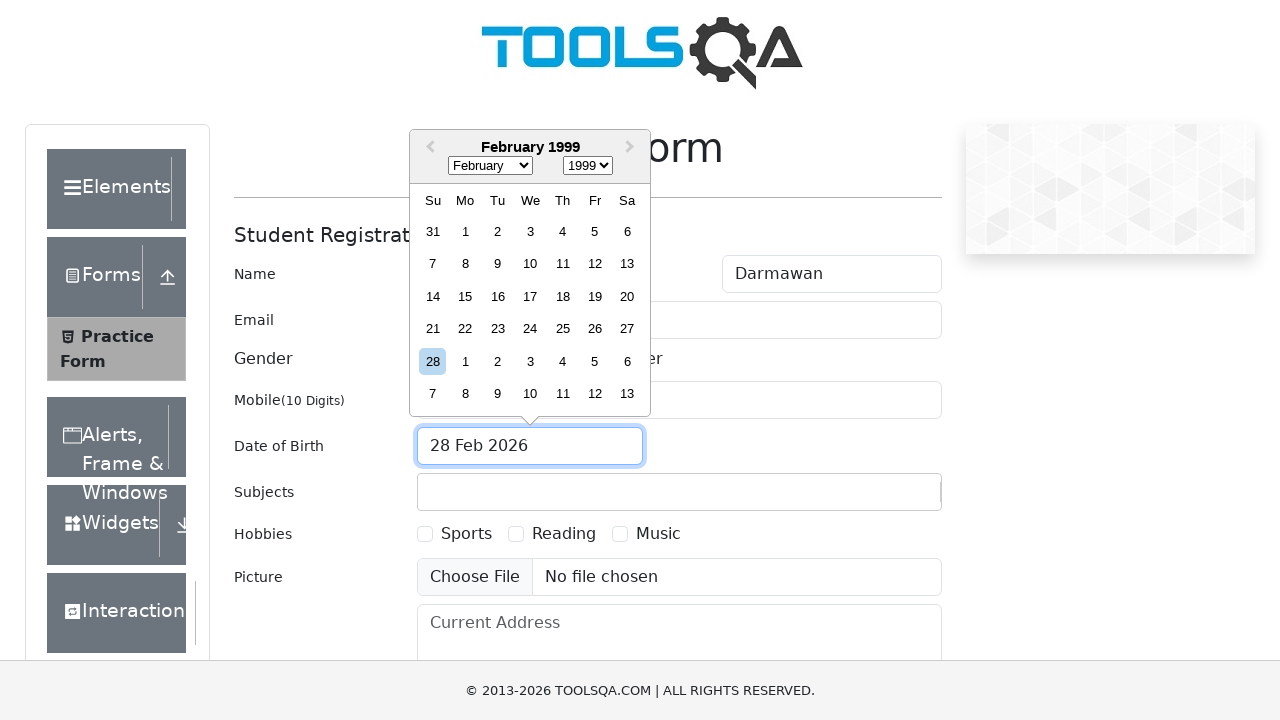

Selected birth date 15th at (465, 296) on .react-datepicker__day--015
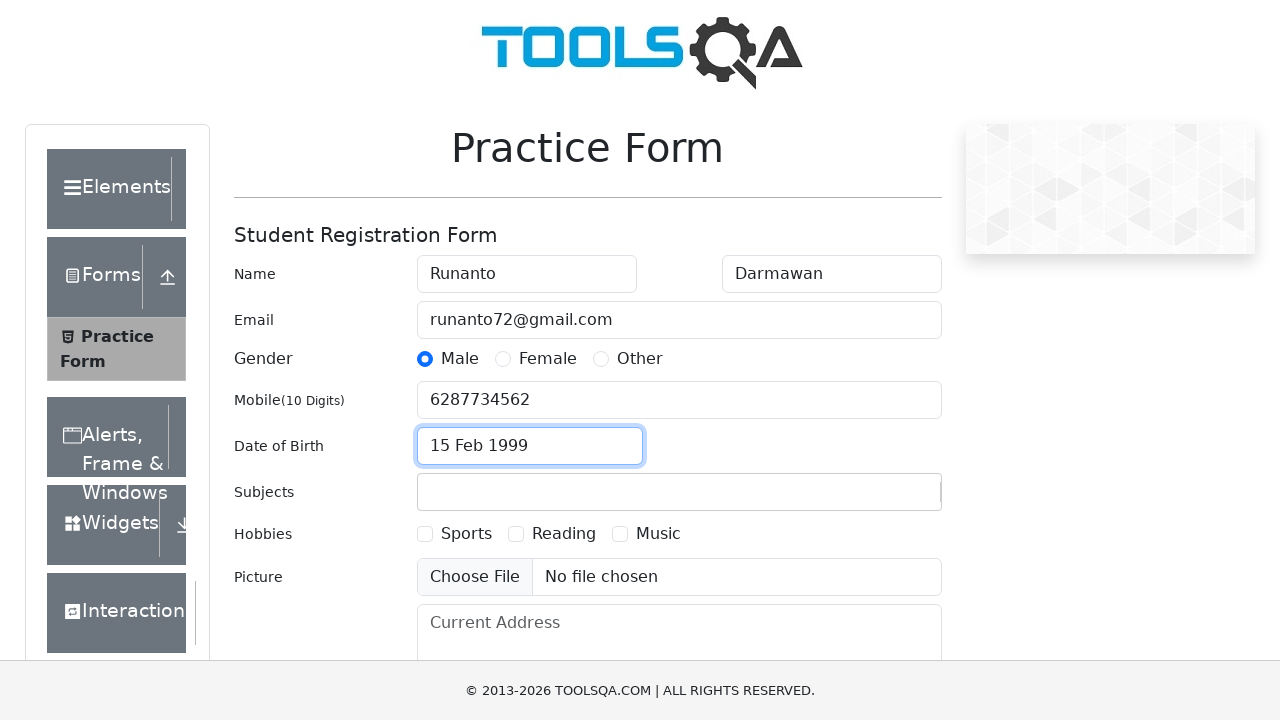

Clicked on subjects field at (679, 492) on #subjectsContainer
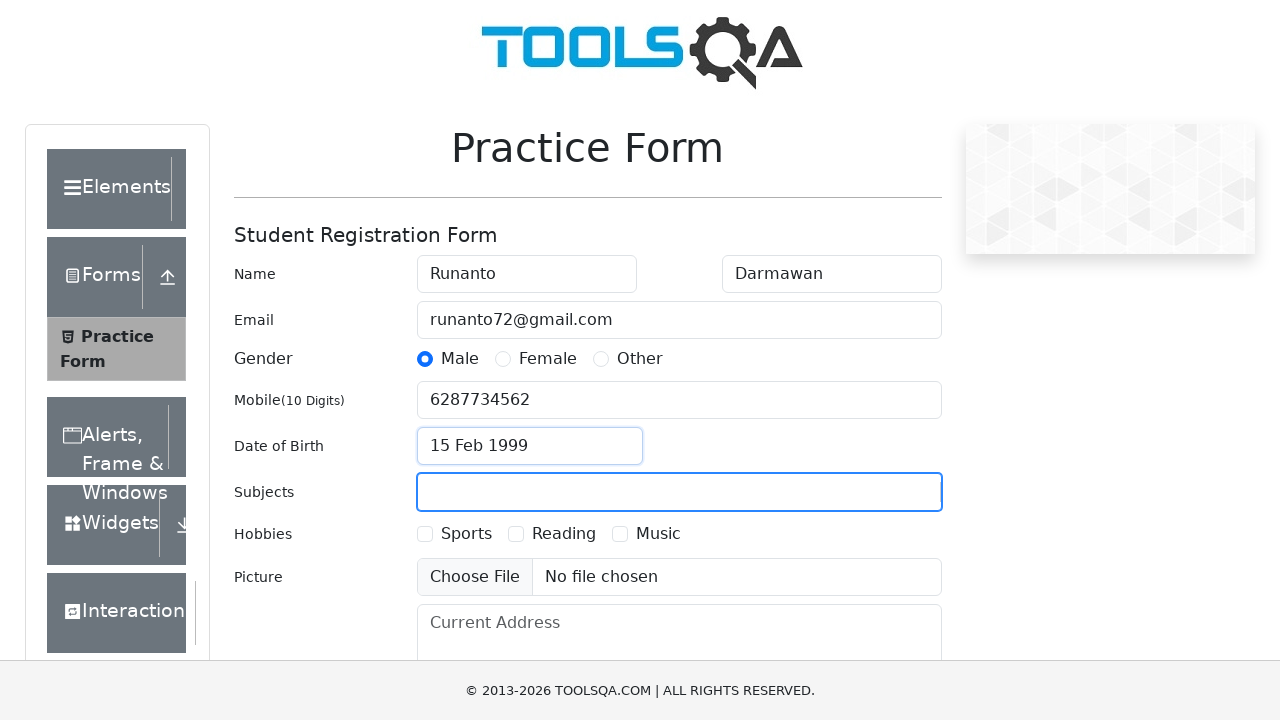

Filled subjects with 'Computer Science' on #subjectsInput
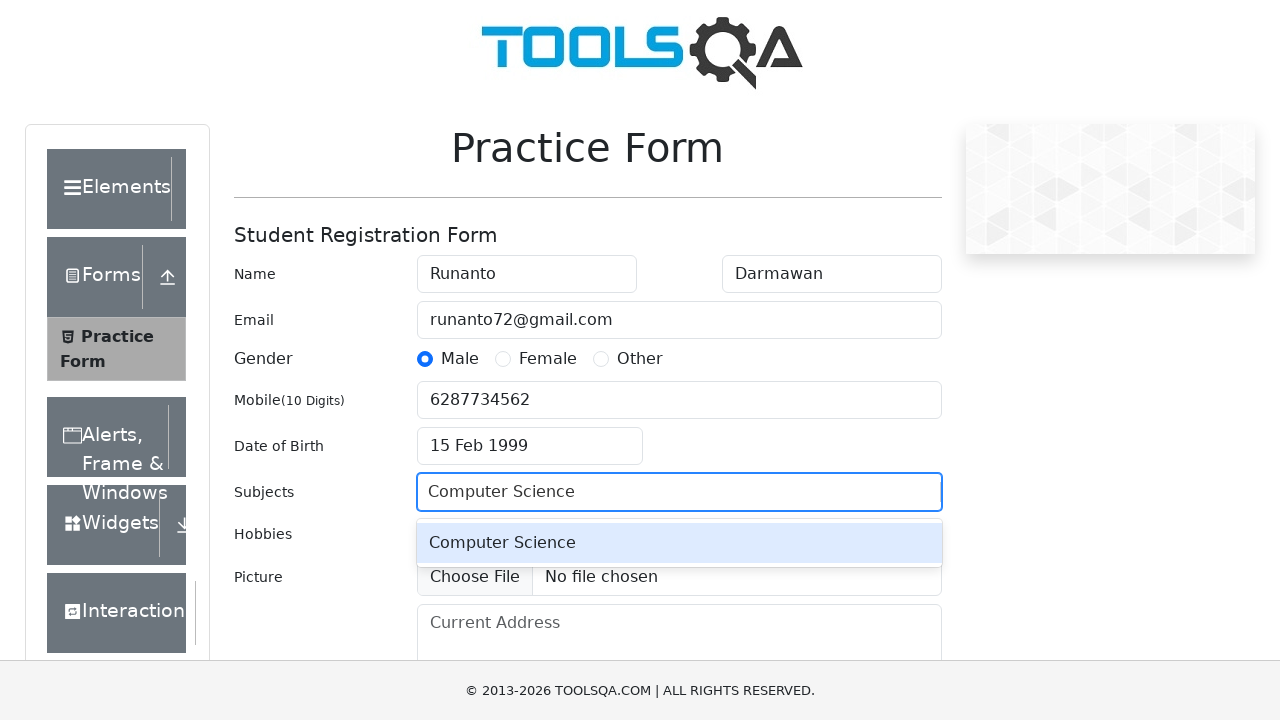

Pressed Enter to confirm subject
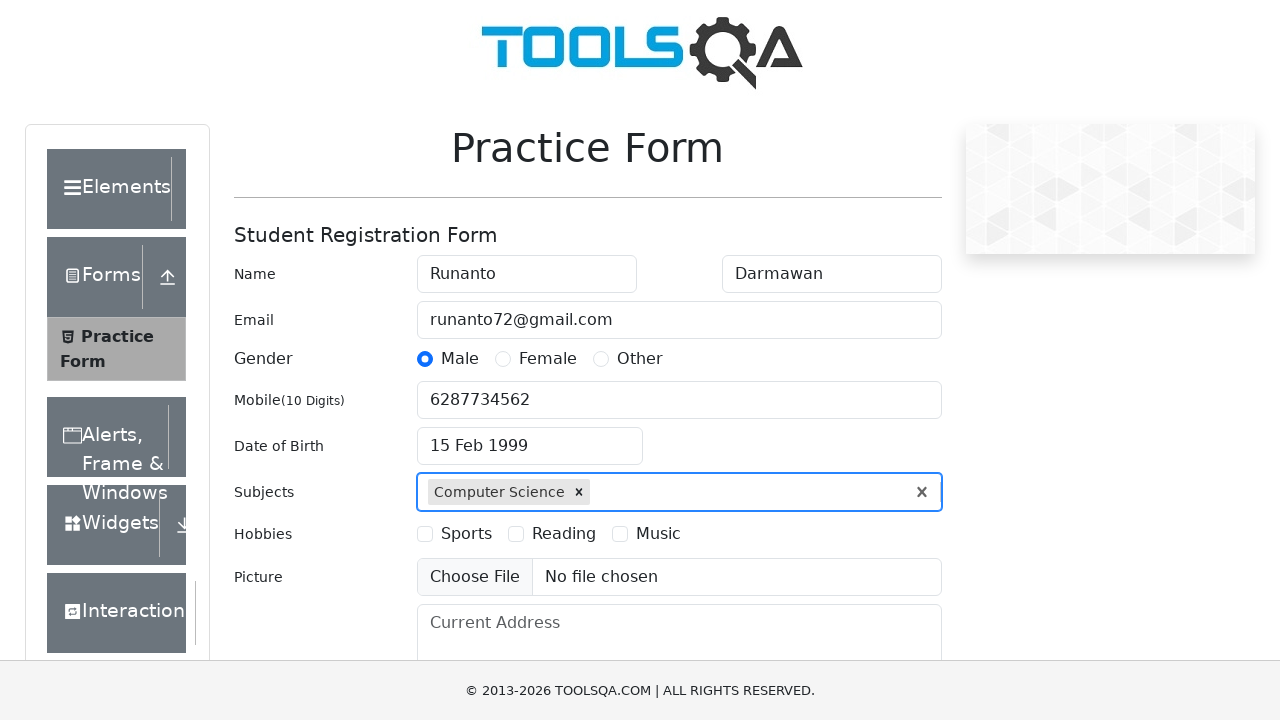

Selected Sports hobby at (466, 534) on xpath=//div[@id='hobbiesWrapper']/div[2]/div/label
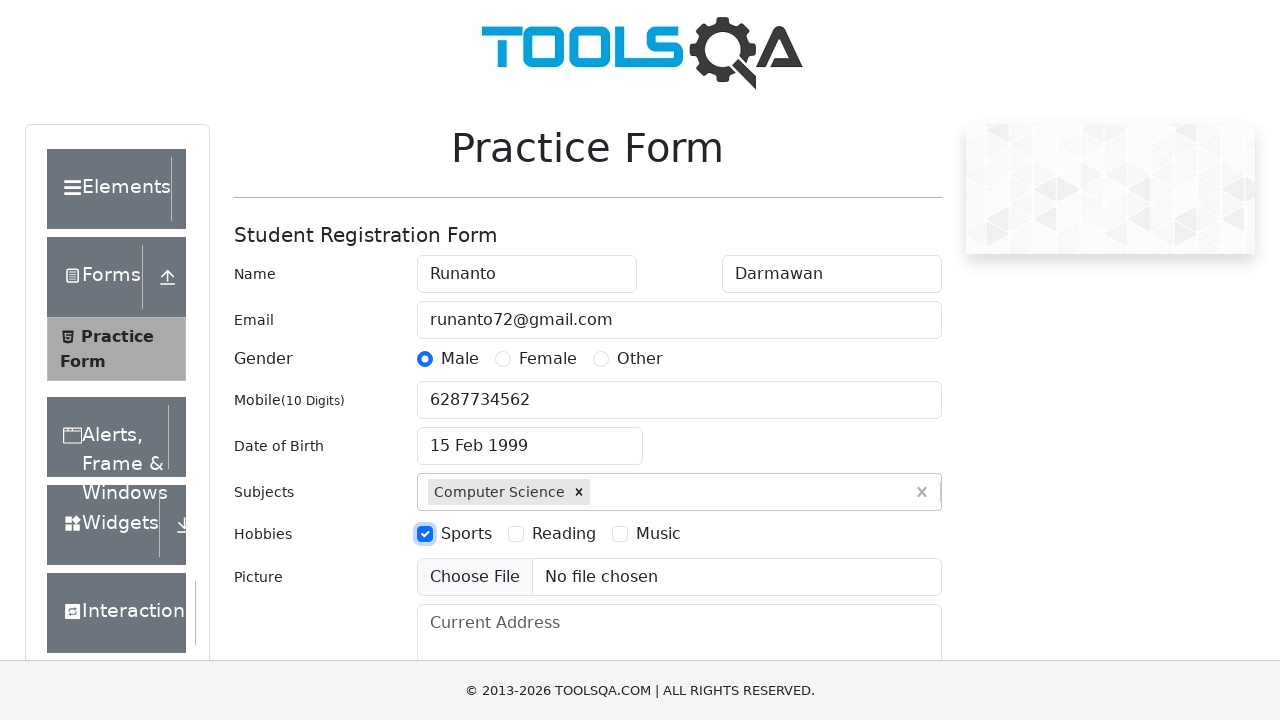

Selected Music hobby at (658, 534) on xpath=//div[@id='hobbiesWrapper']/div[2]/div[3]/label
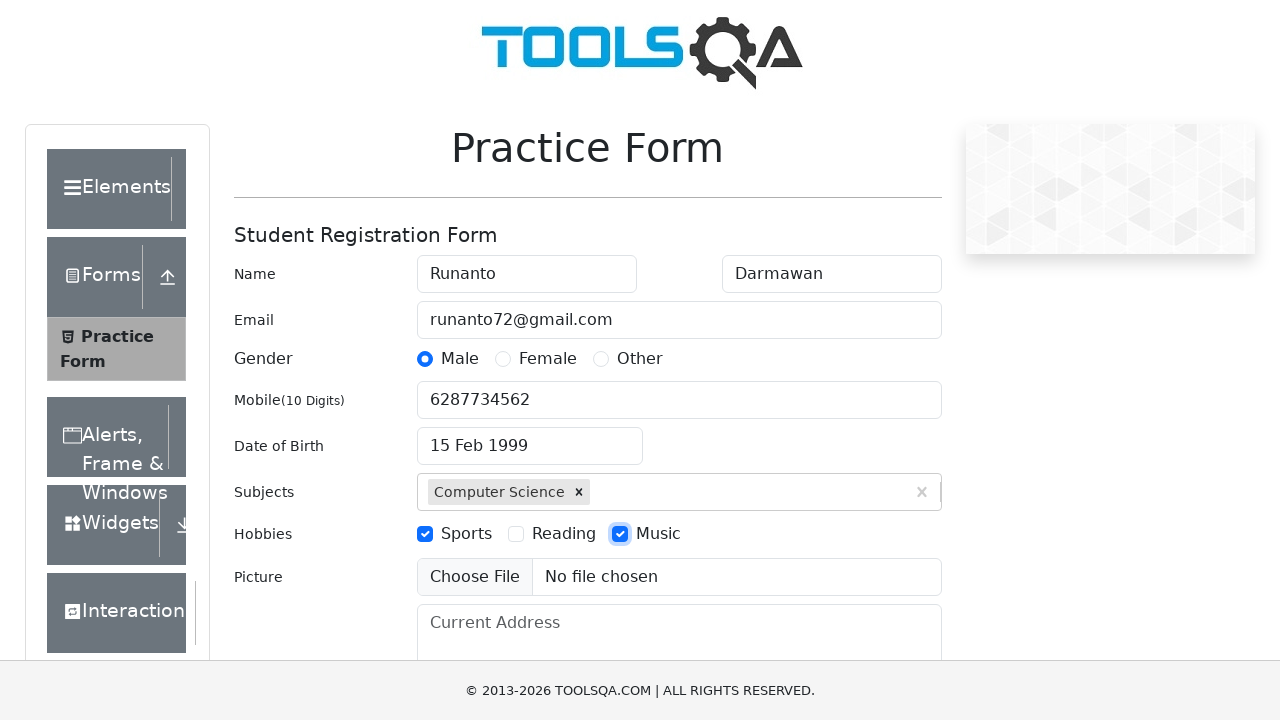

Clicked on current address field at (679, 654) on #currentAddress
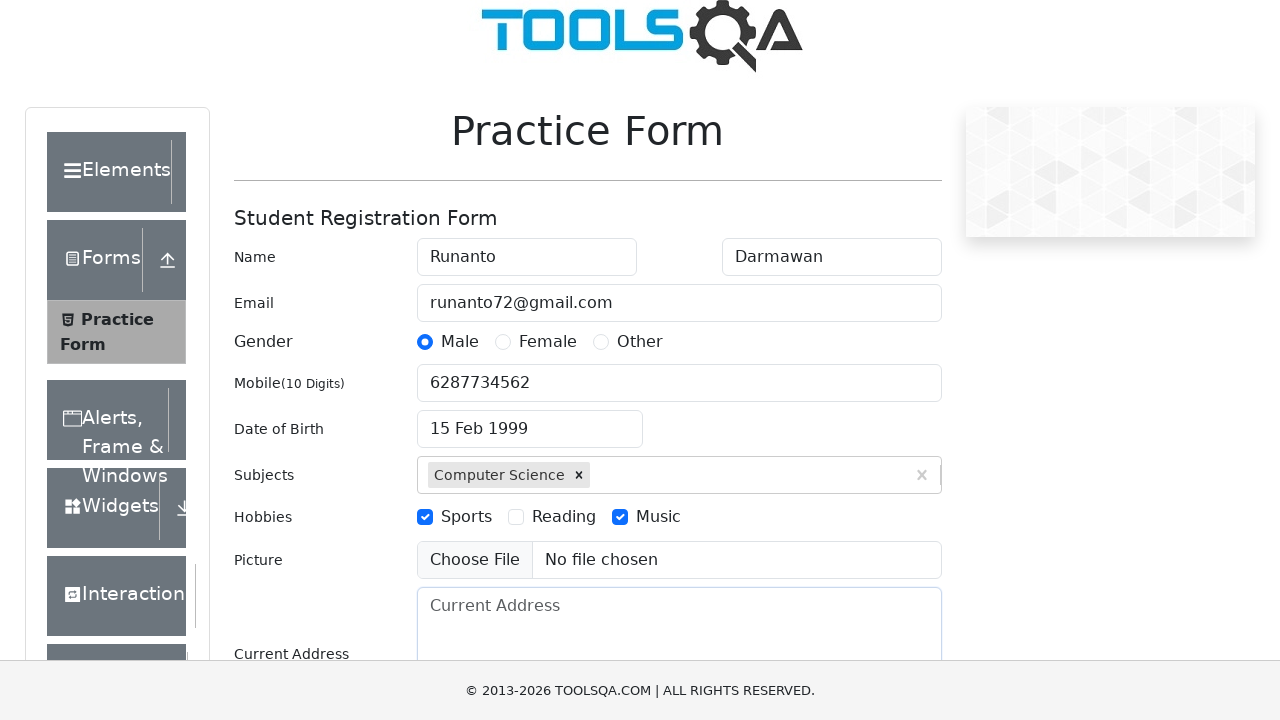

Filled current address with 'Jalan Permata 1' on #currentAddress
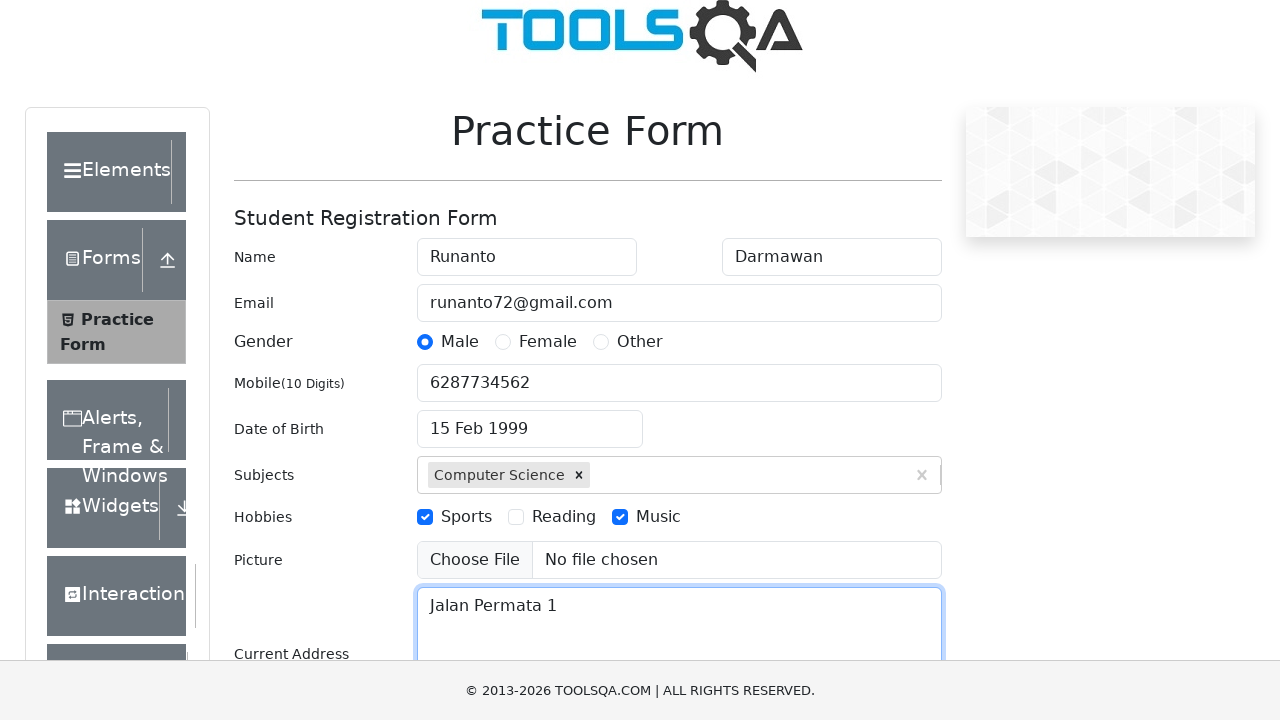

Clicked on state dropdown at (527, 437) on #state
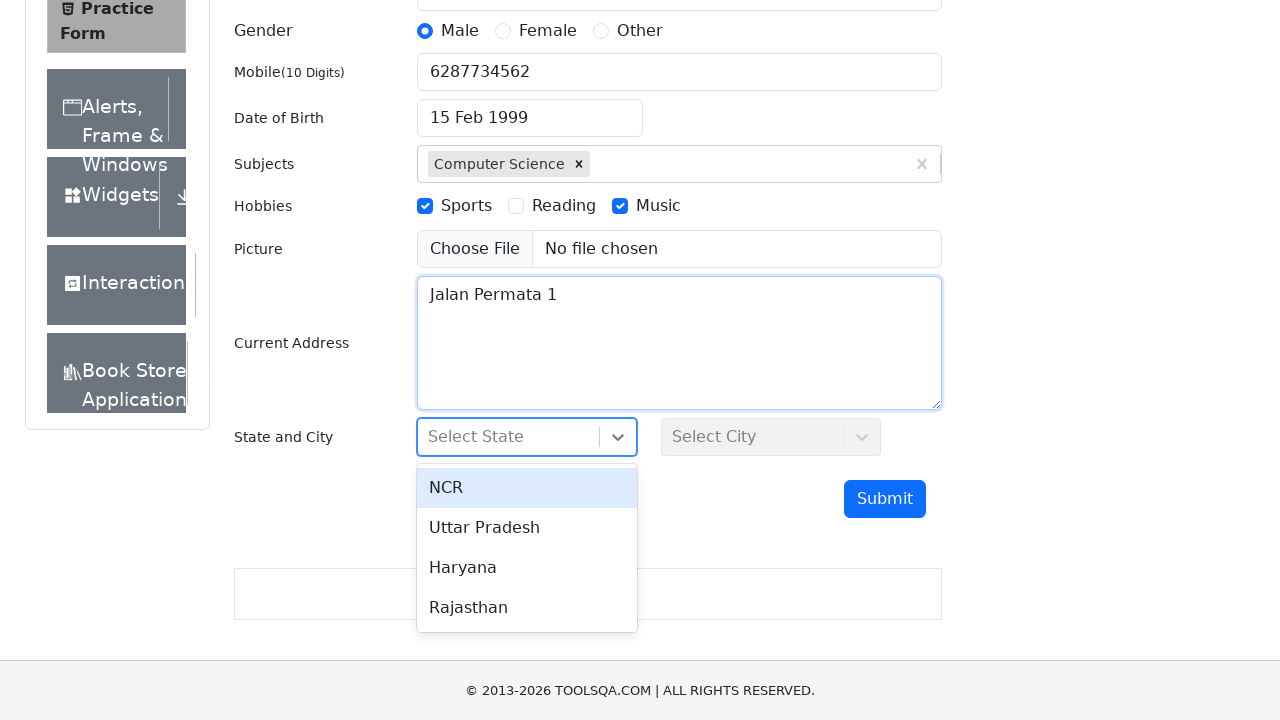

Selected state option at (527, 528) on #react-select-3-option-1
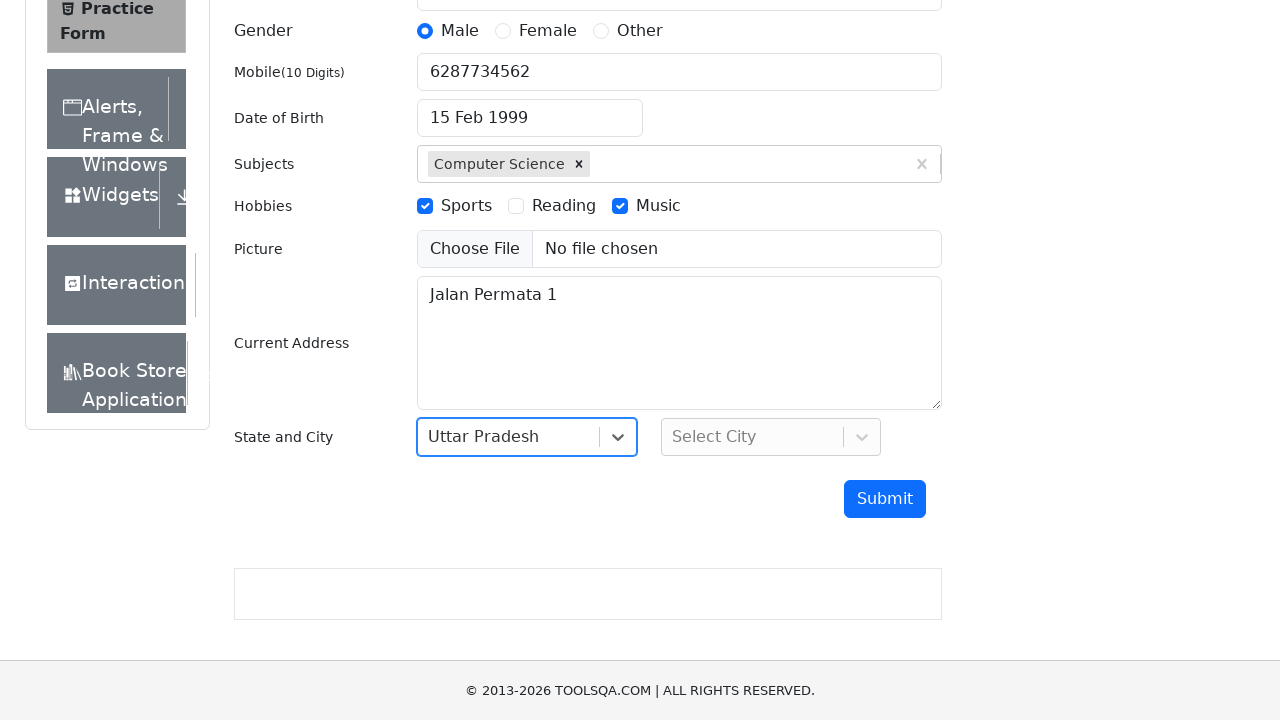

Clicked on city dropdown at (771, 437) on #city
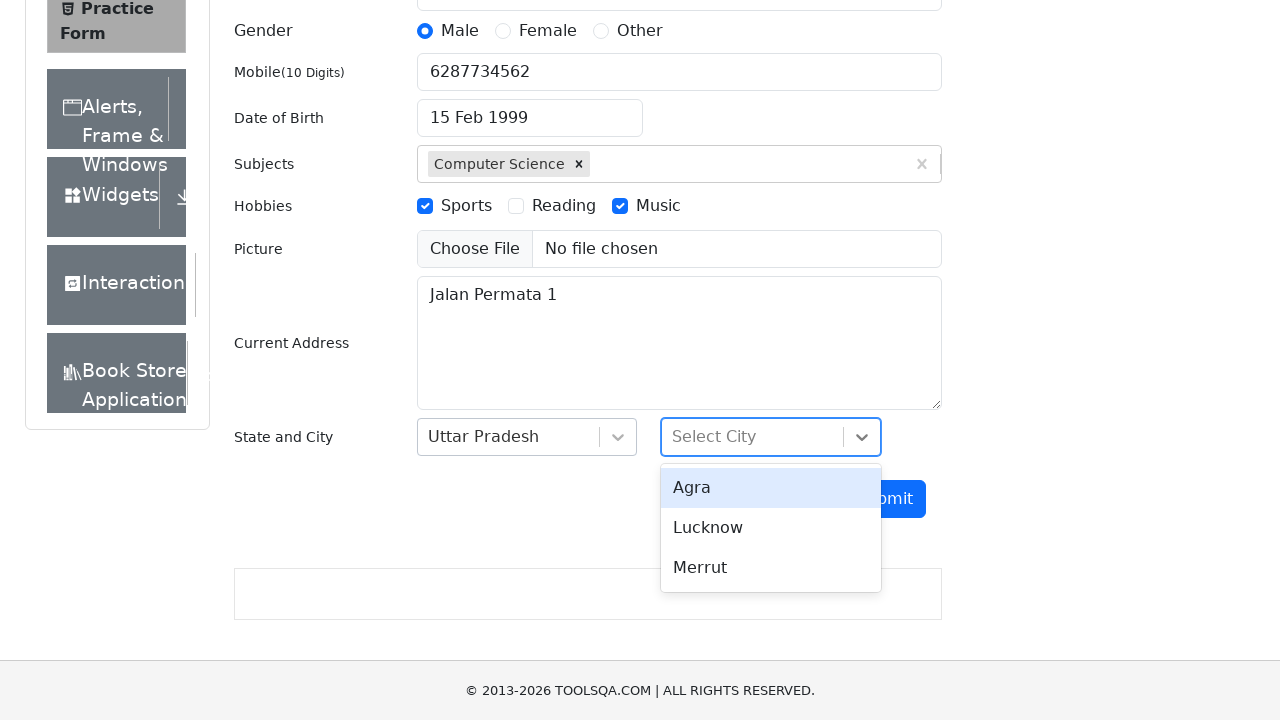

Selected city option at (771, 488) on #react-select-4-option-0
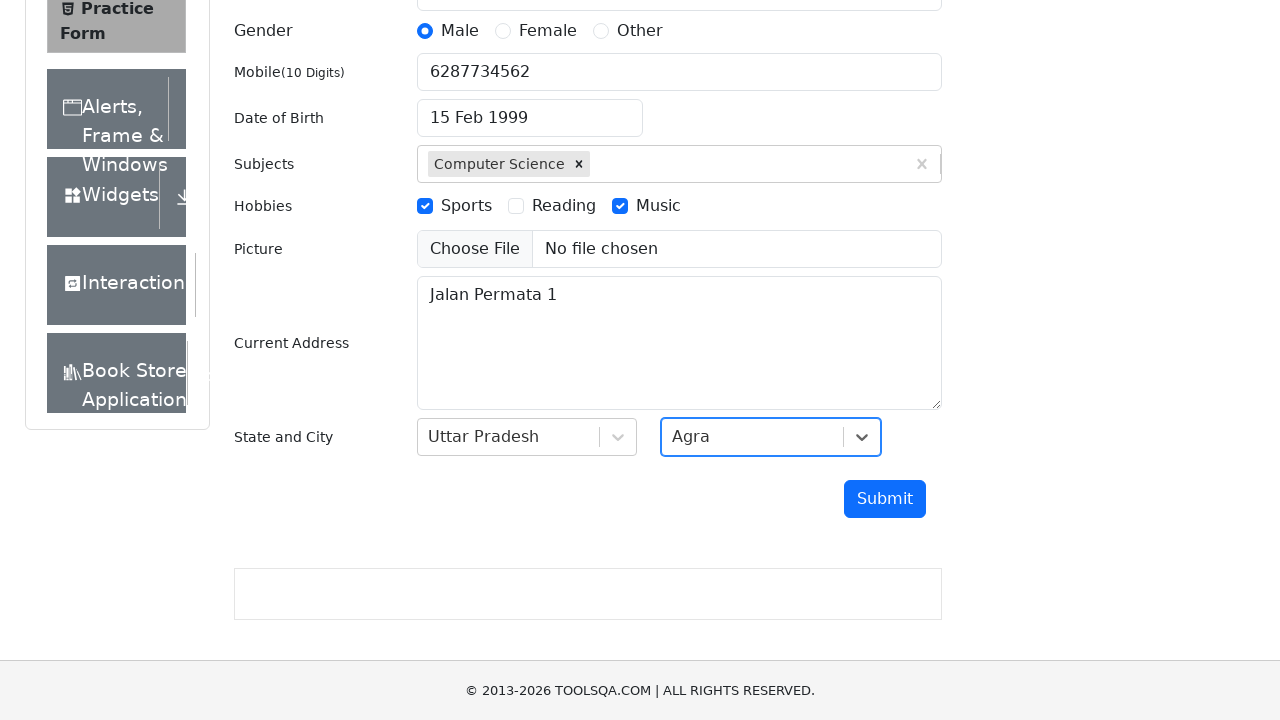

Clicked submit button to submit practice form at (885, 499) on #submit
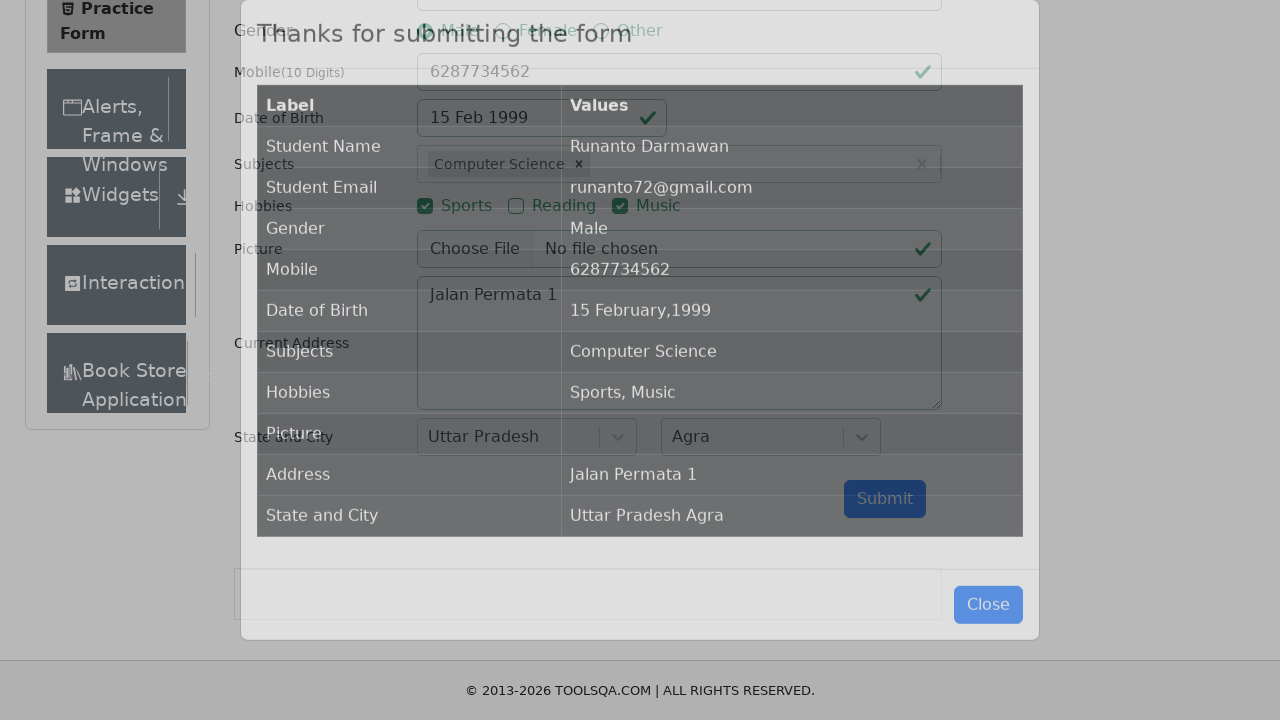

Form submission successful - confirmation modal appeared
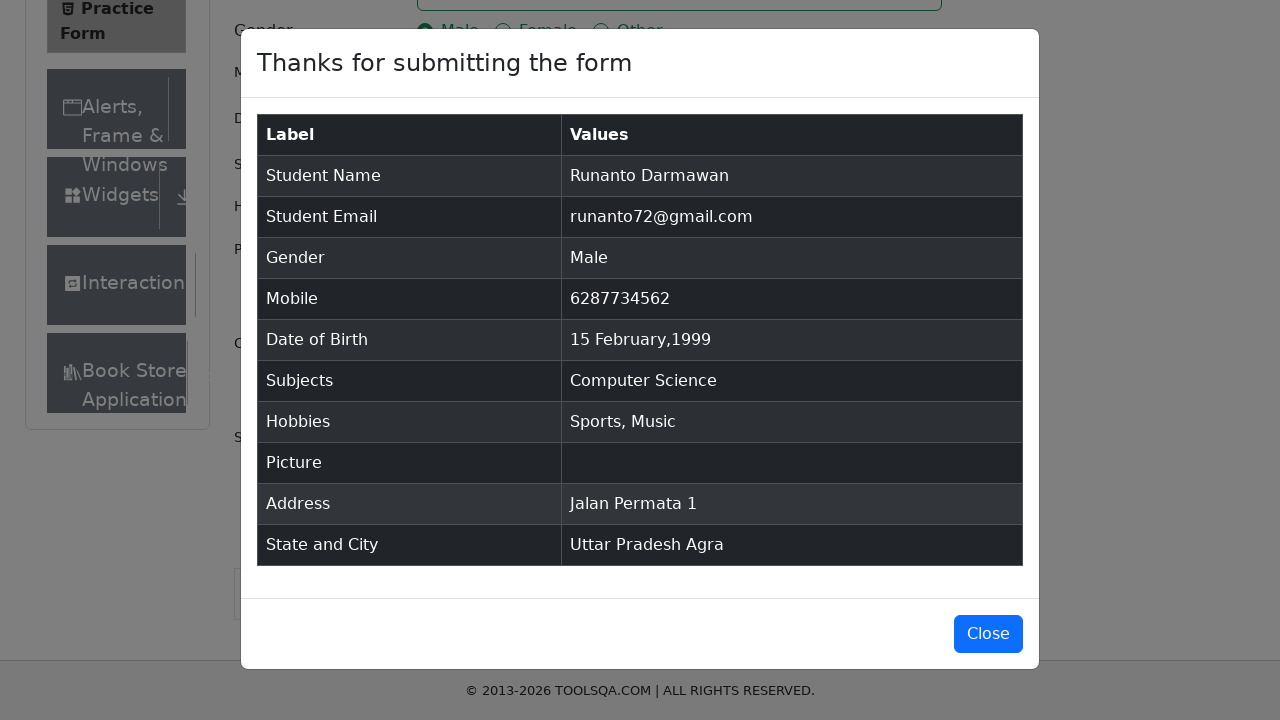

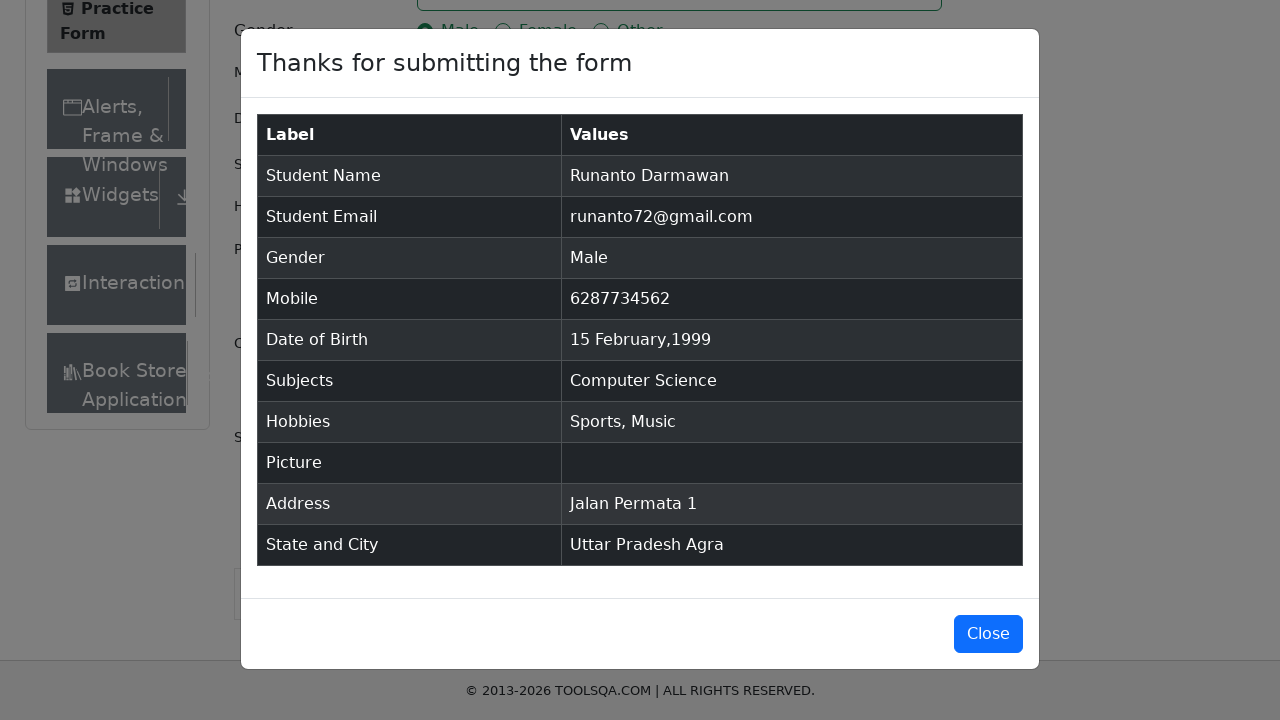